Tests iframe interaction by switching to a frame named "globalSqa", filling a search field with a query, and clicking a navigation element on the GlobalSQA demo site.

Starting URL: https://www.globalsqa.com/demo-site/frames-and-windows/#iFrame

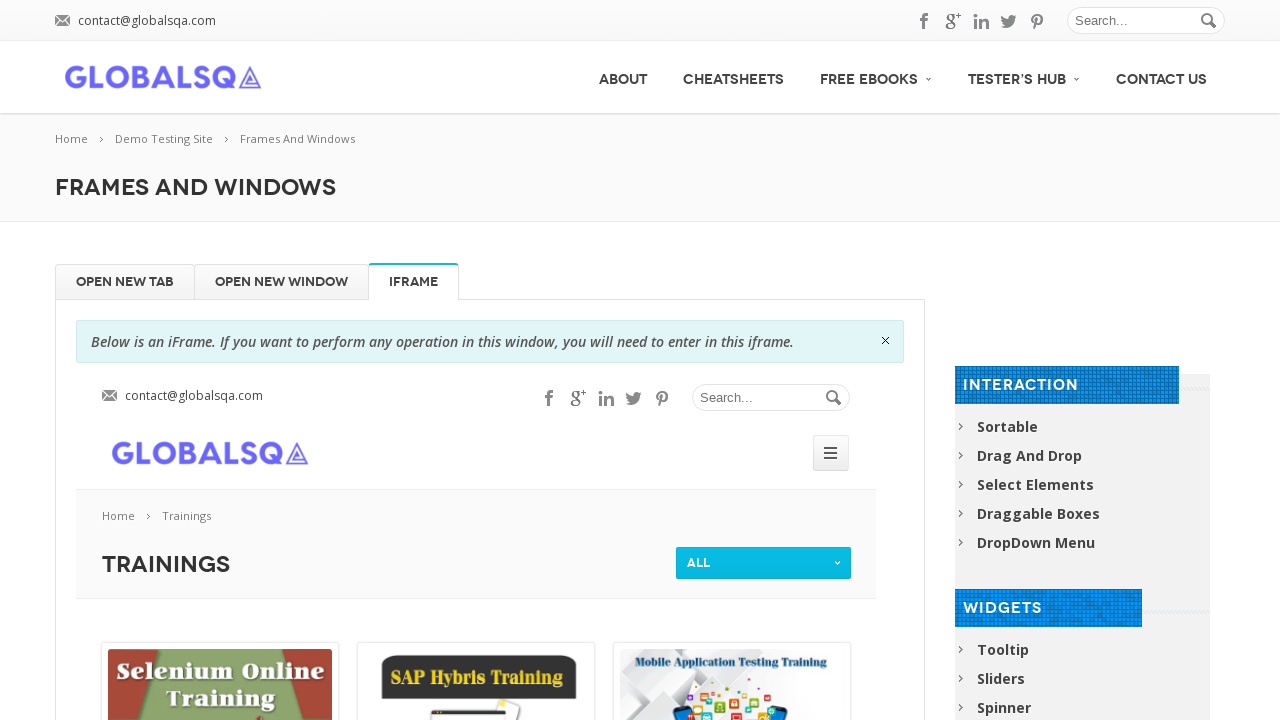

Located iframe named 'globalSqa'
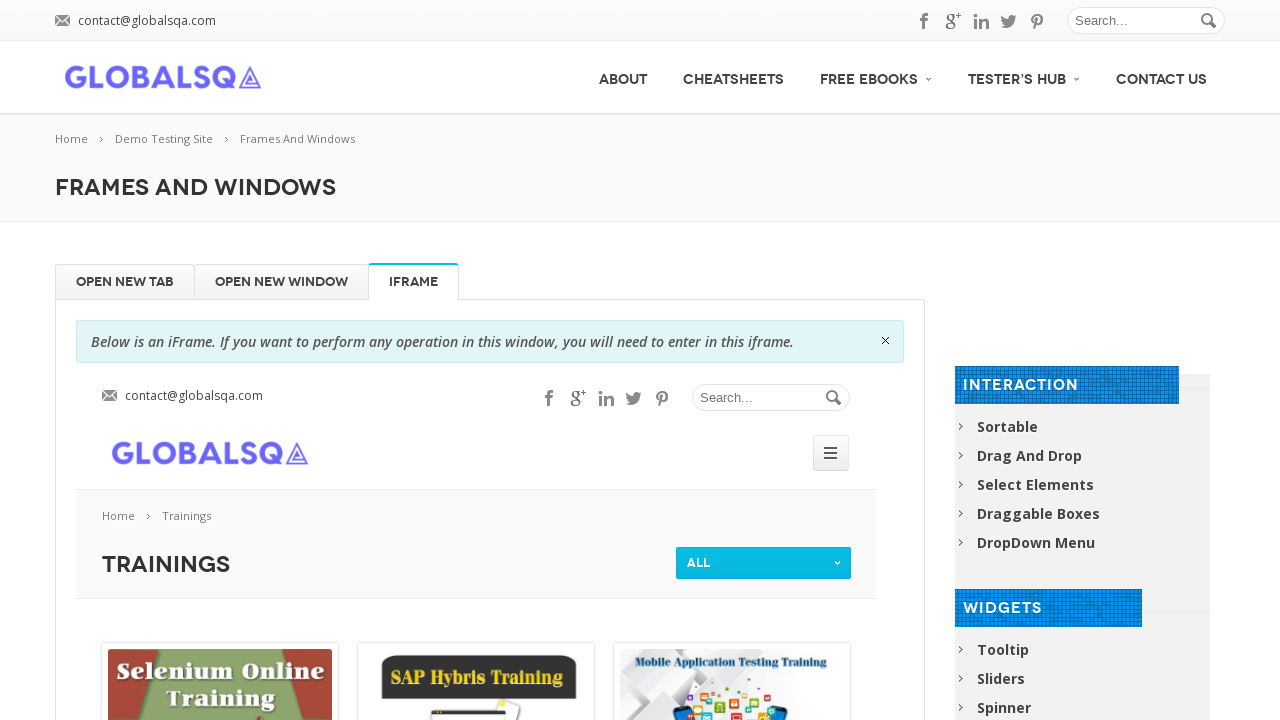

Filled search field with 'Mobile Testing' on iframe[name='globalSqa'] >> internal:control=enter-frame >> #s
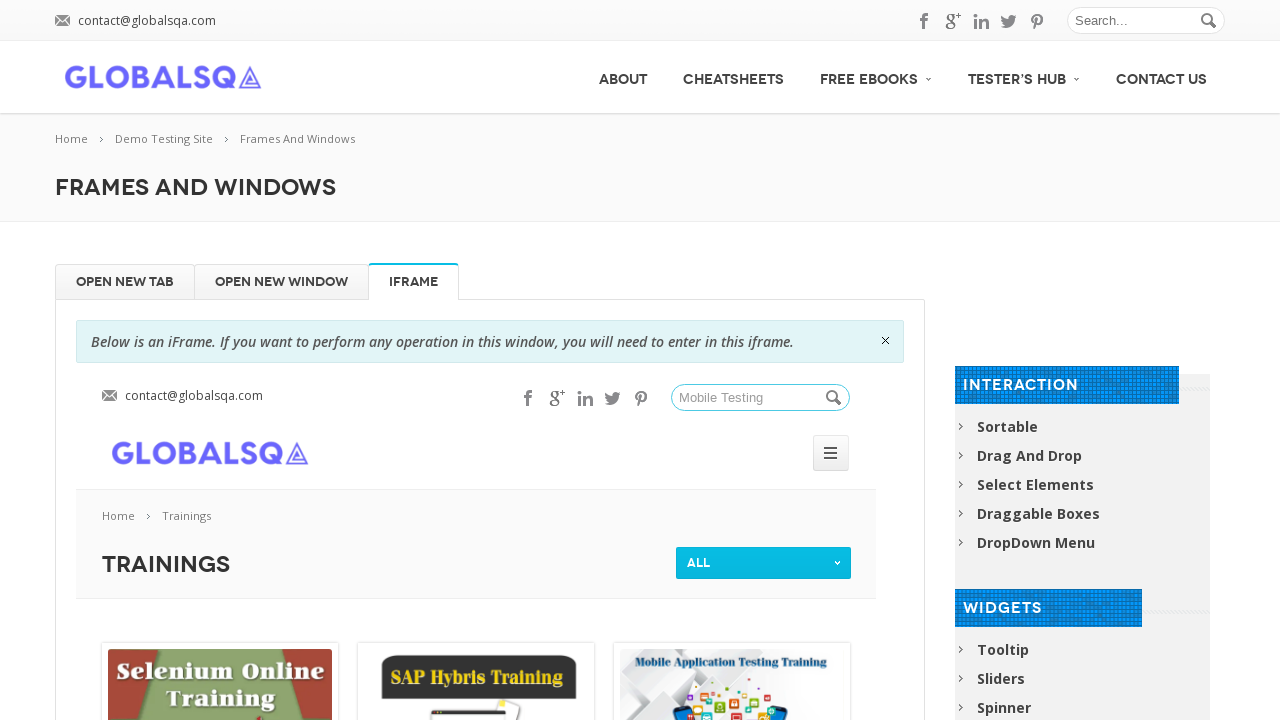

Clicked navigation link in iframe at (548, 398) on iframe[name='globalSqa'] >> internal:control=enter-frame >> xpath=//header/div[1
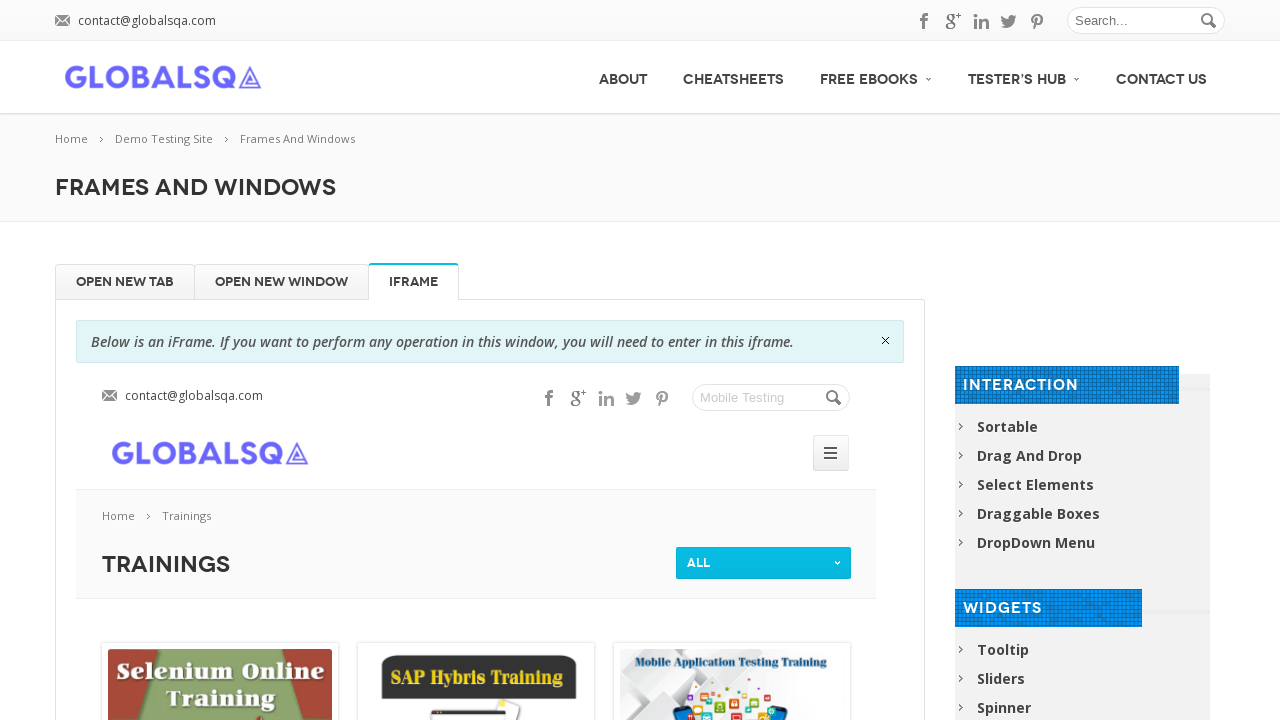

Waited 1000ms for new content to load
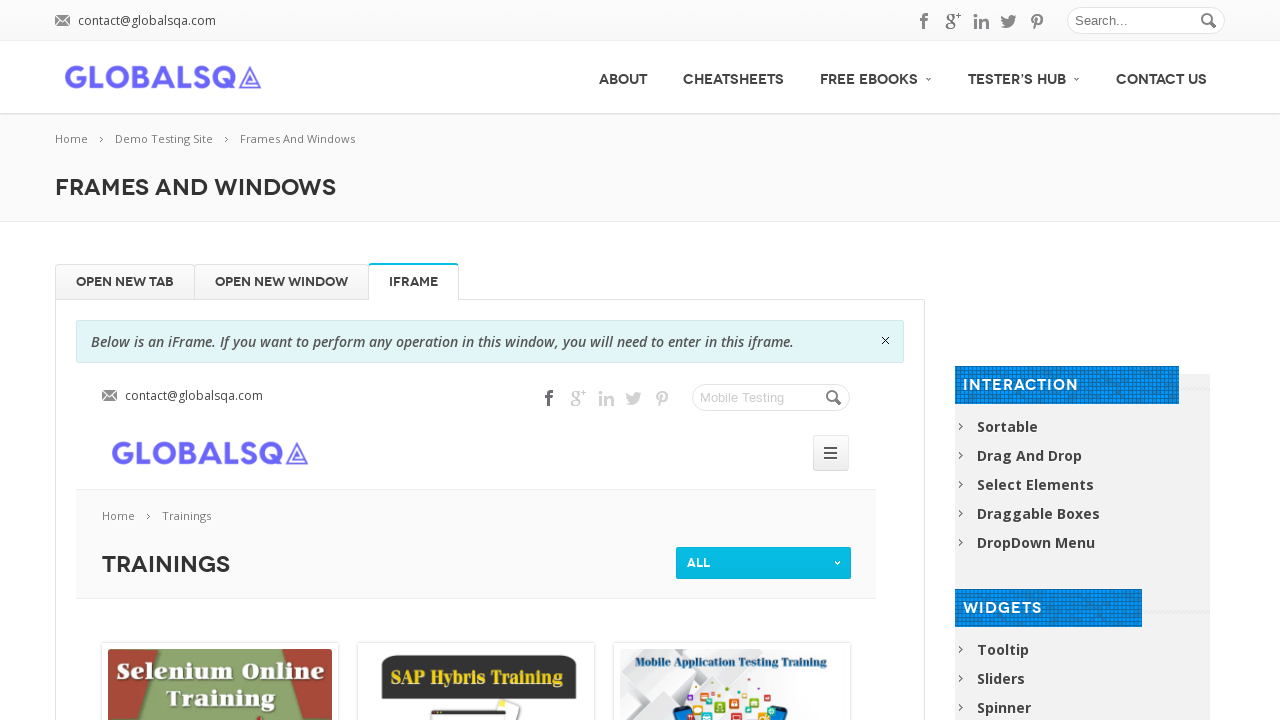

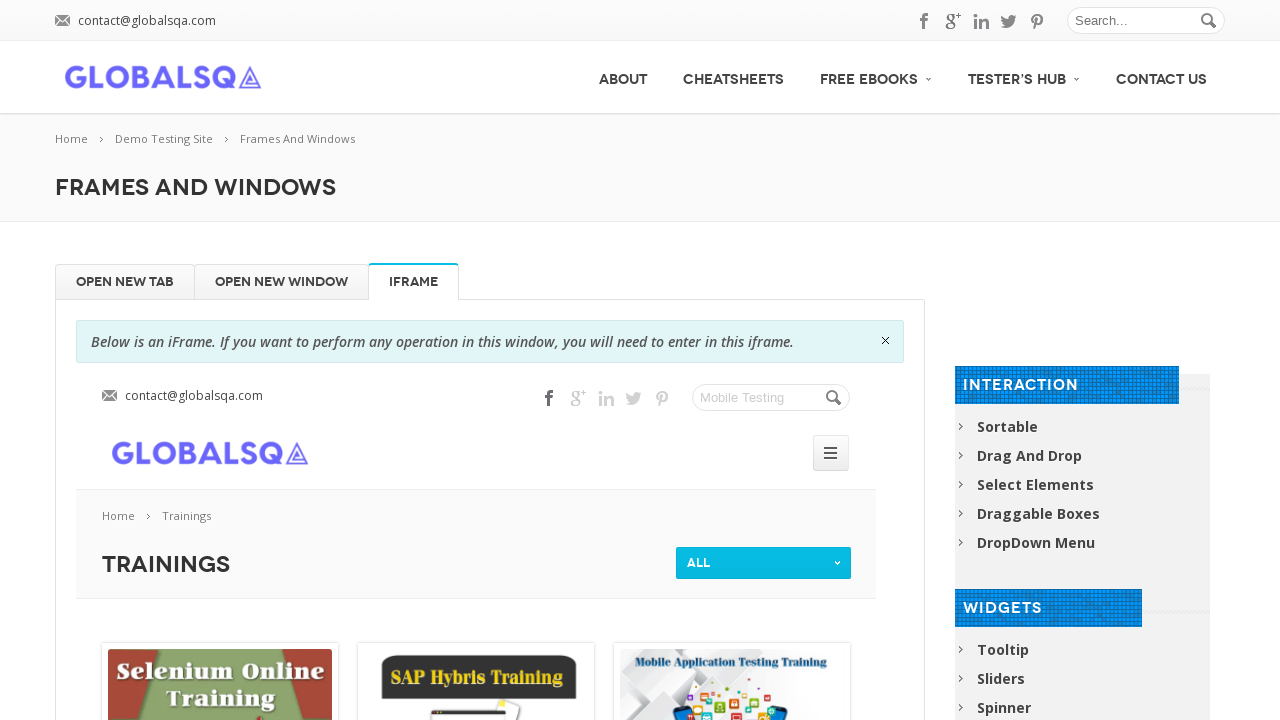